Opens Gmail homepage, maximizes the browser window, and retrieves the page title. This is a basic page load verification test.

Starting URL: https://www.gmail.com

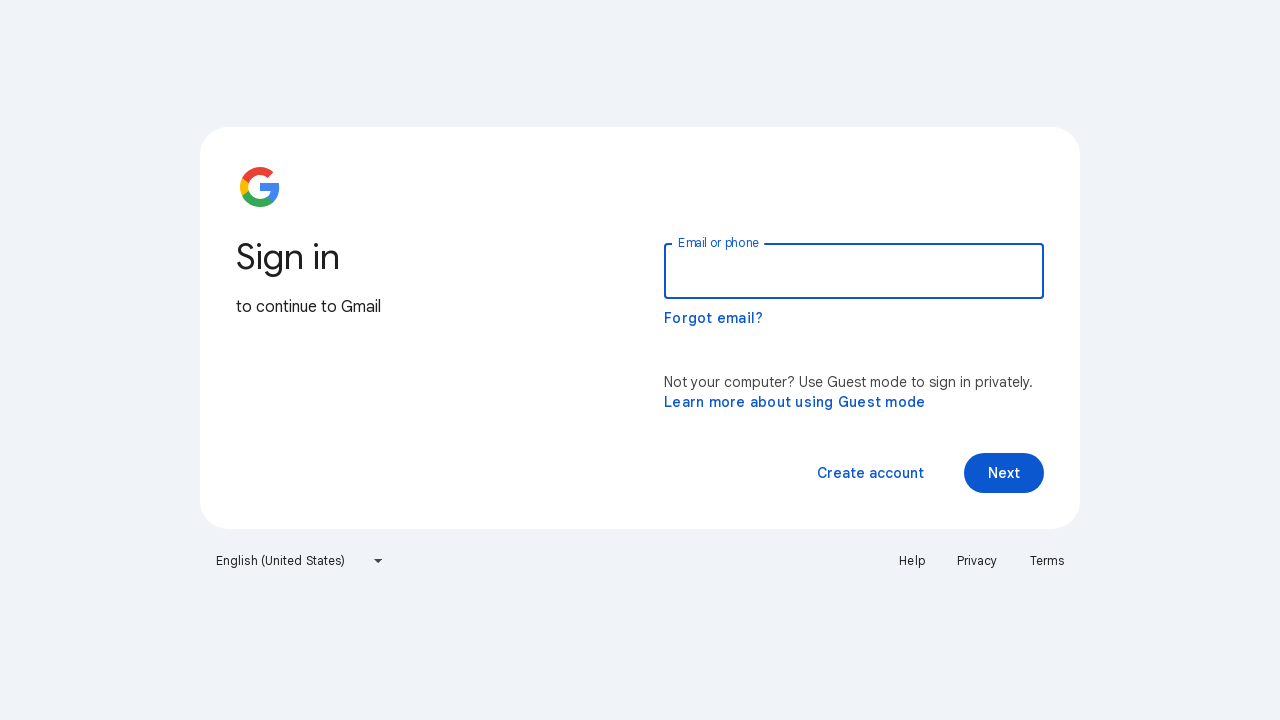

Navigated to Gmail homepage
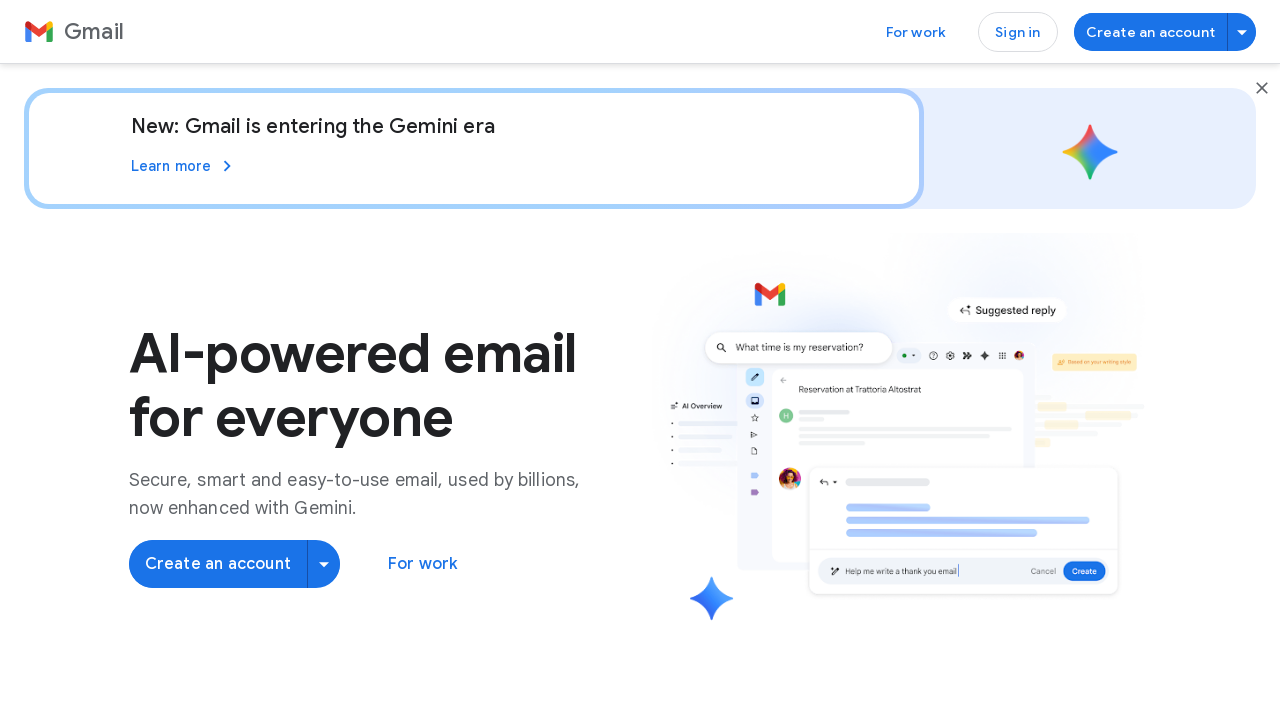

Maximized browser window
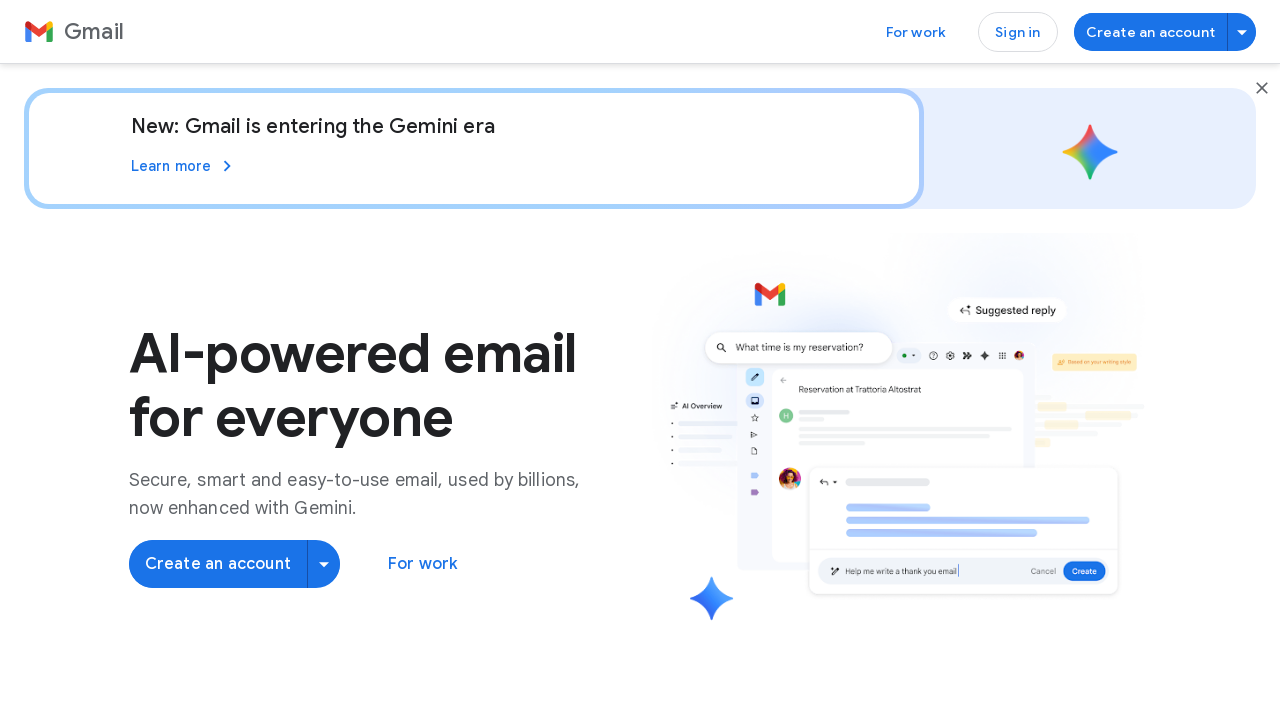

Page DOM content loaded
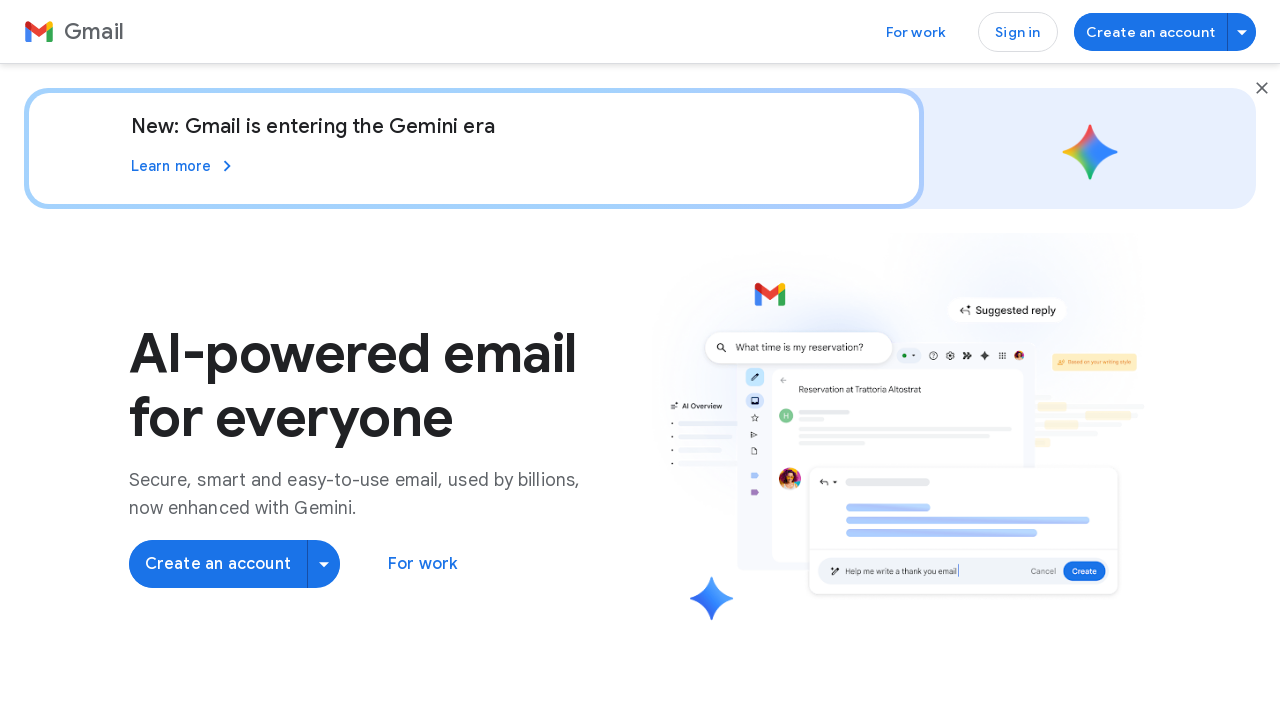

Retrieved and printed page title
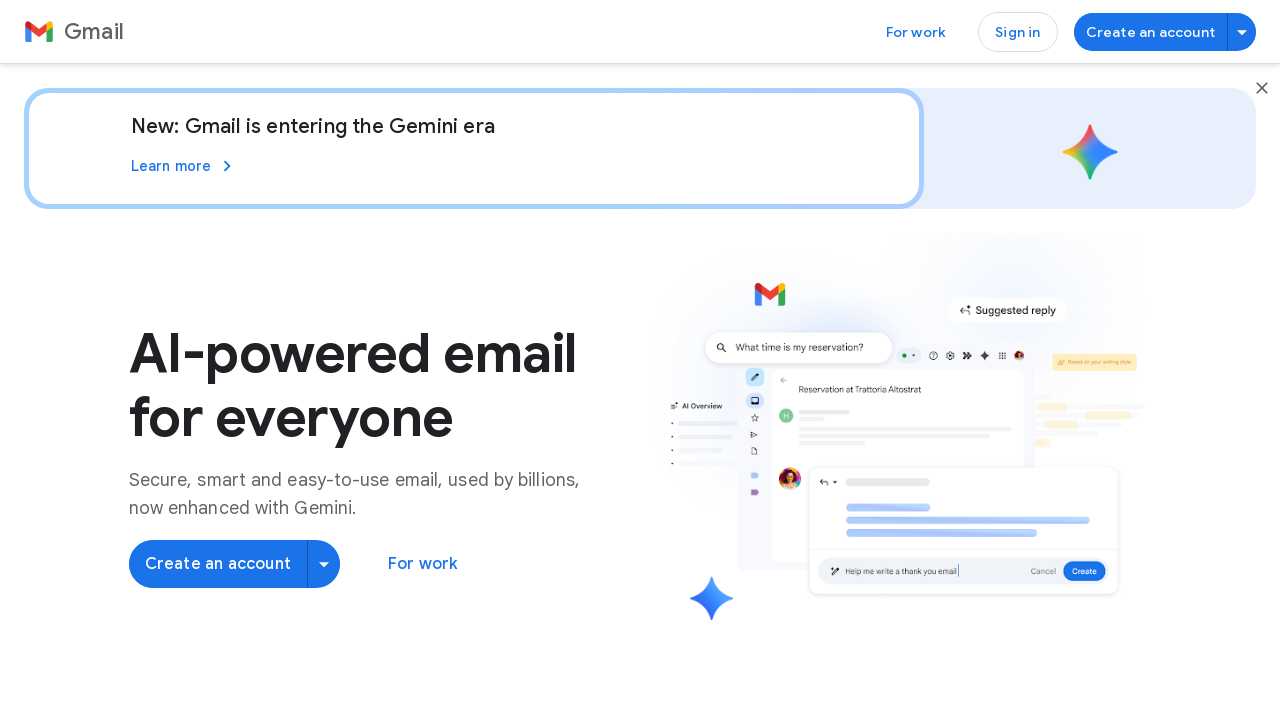

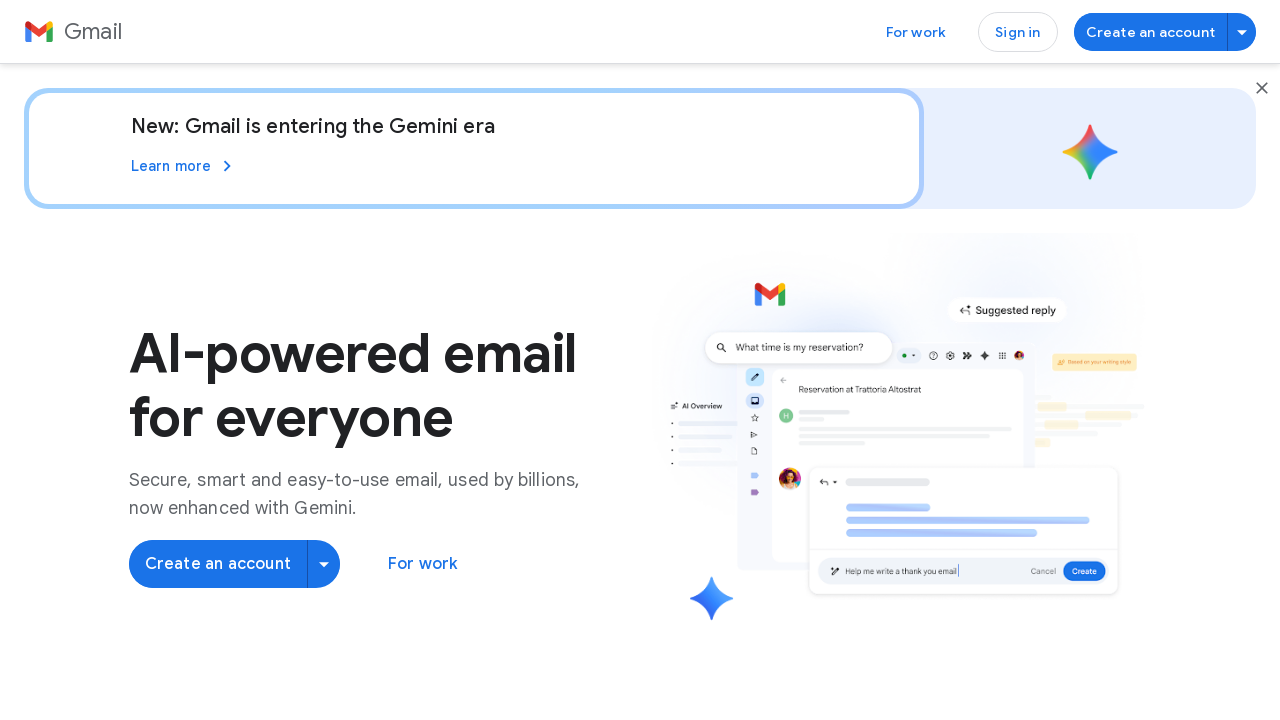